Tests file upload functionality by uploading a text file and verifying the uploaded filename is displayed correctly on the confirmation page.

Starting URL: http://the-internet.herokuapp.com/upload

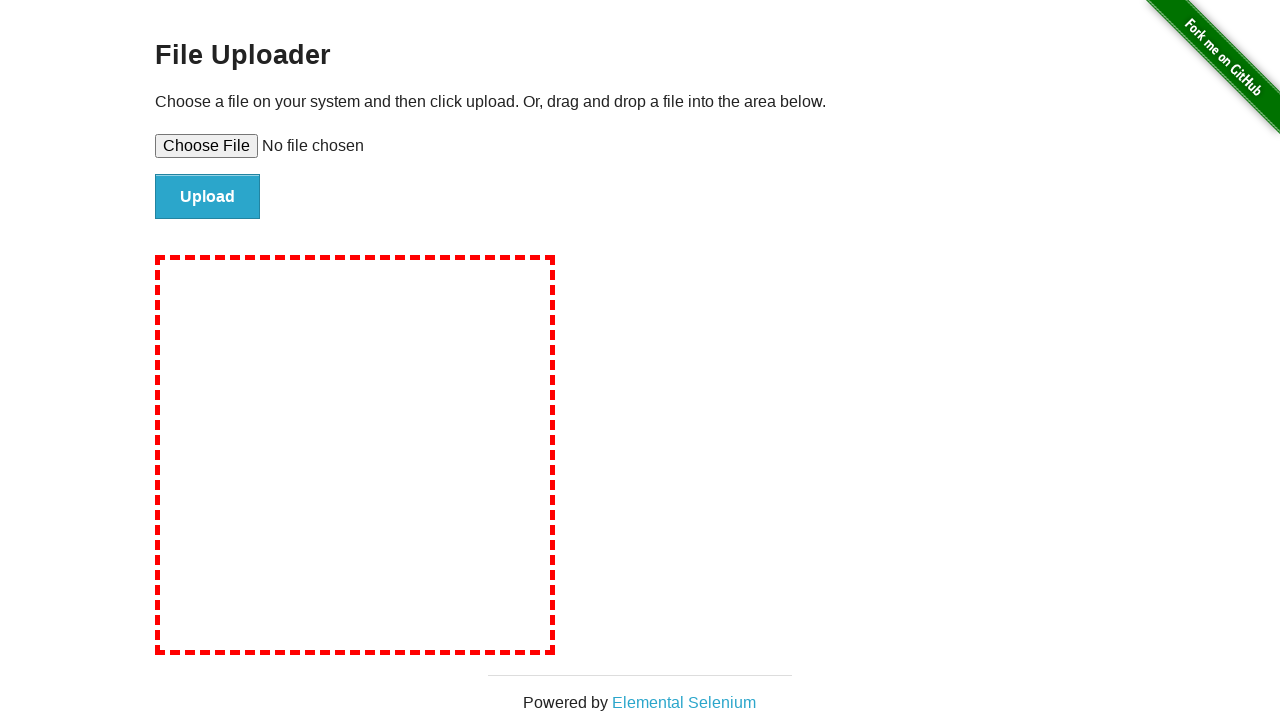

Created temporary test file at /tmp/test-upload-file.txt
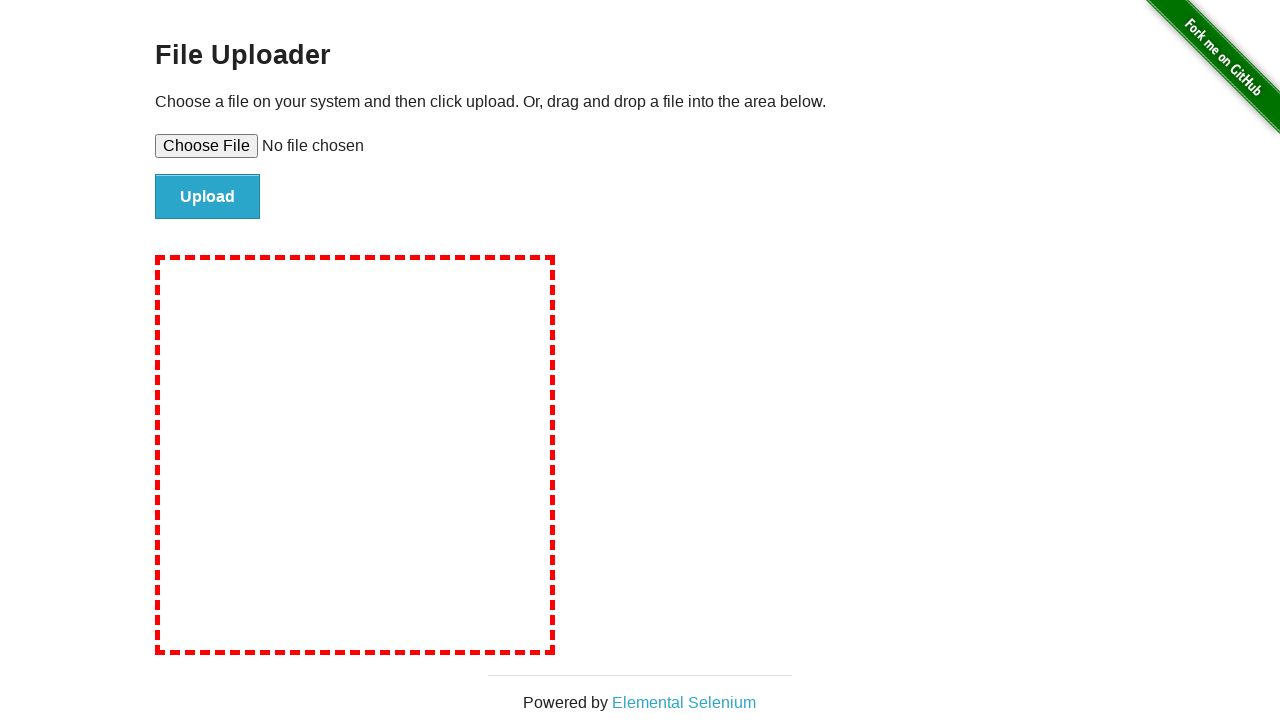

Set file input with test-upload-file.txt
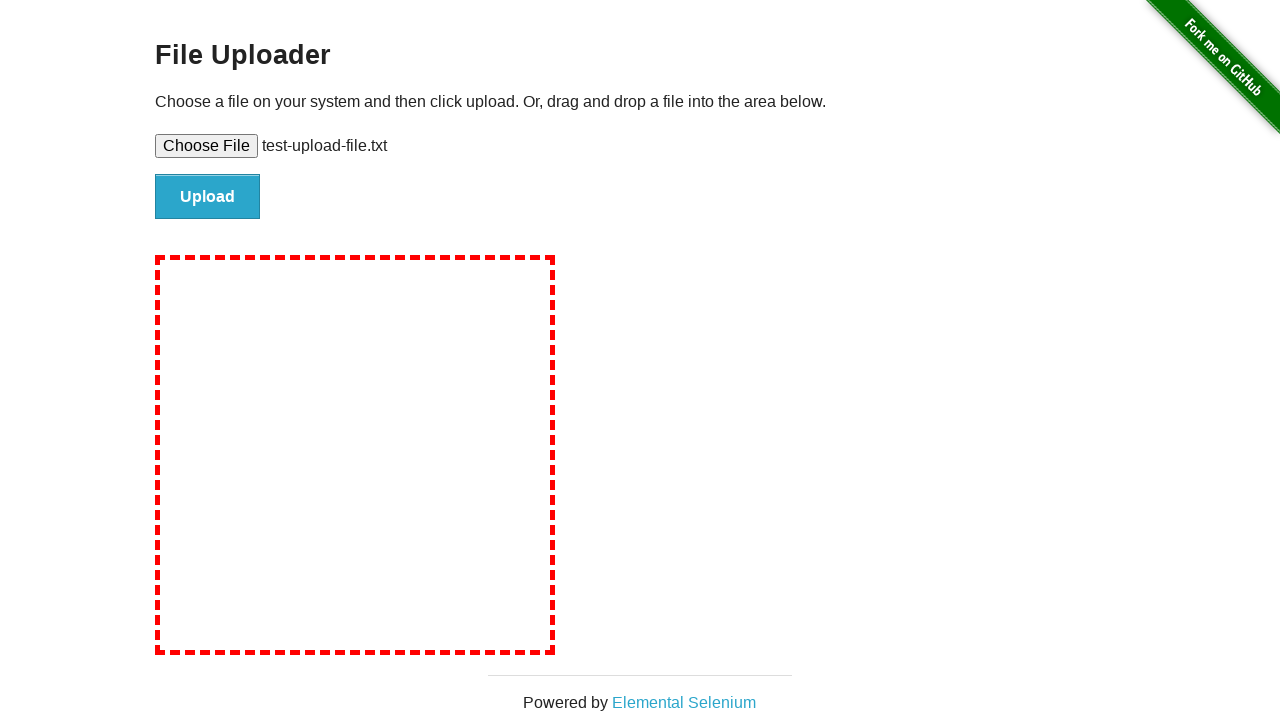

Clicked file submit button at (208, 197) on #file-submit
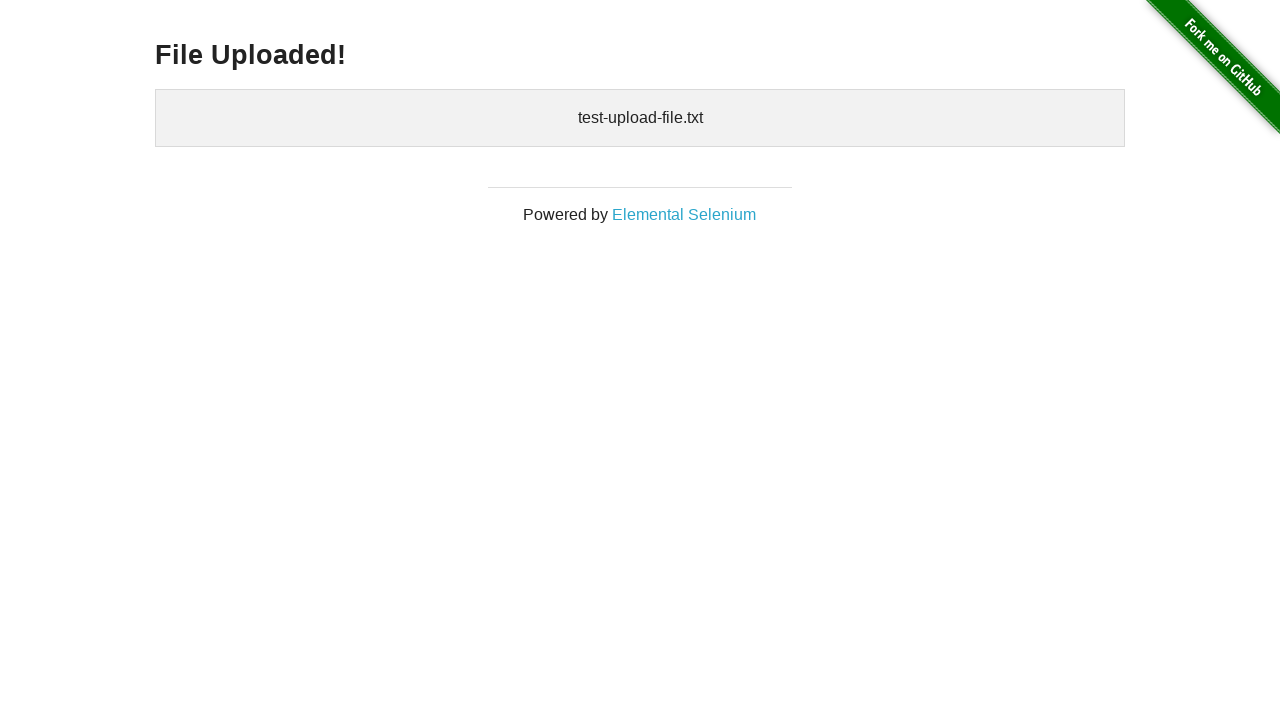

Upload confirmation page loaded with uploaded files section
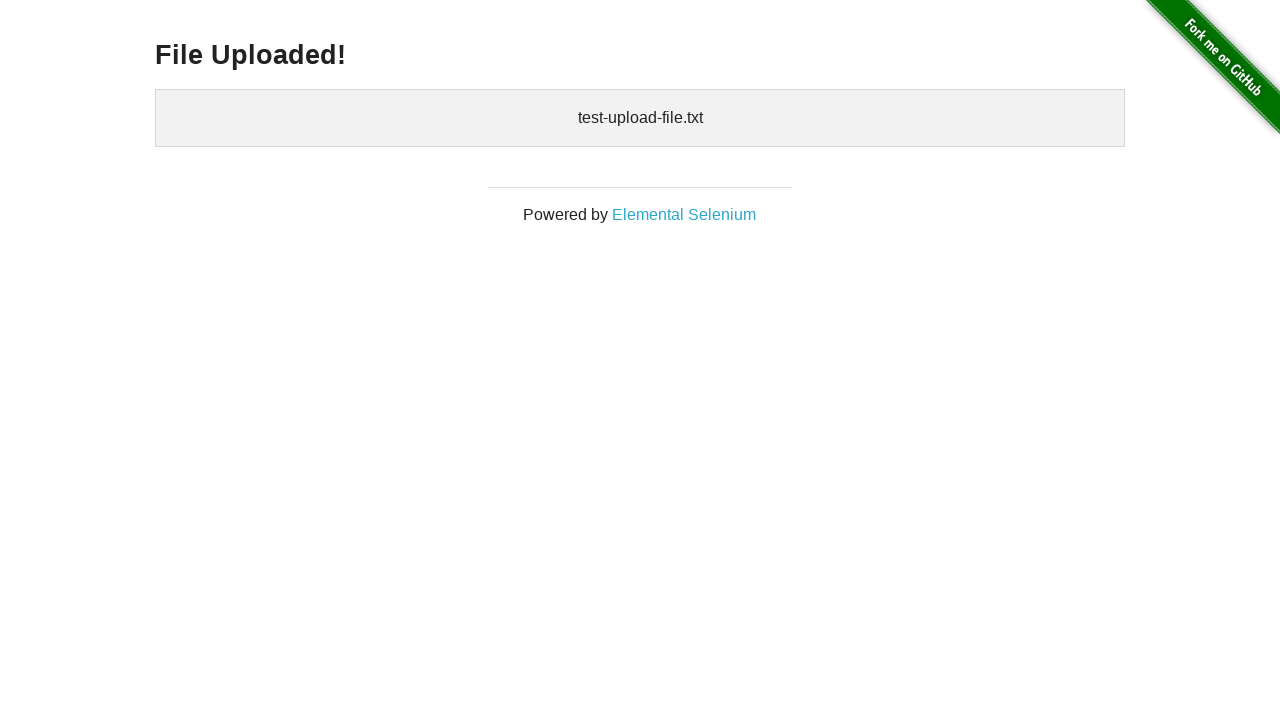

Cleaned up temporary test file
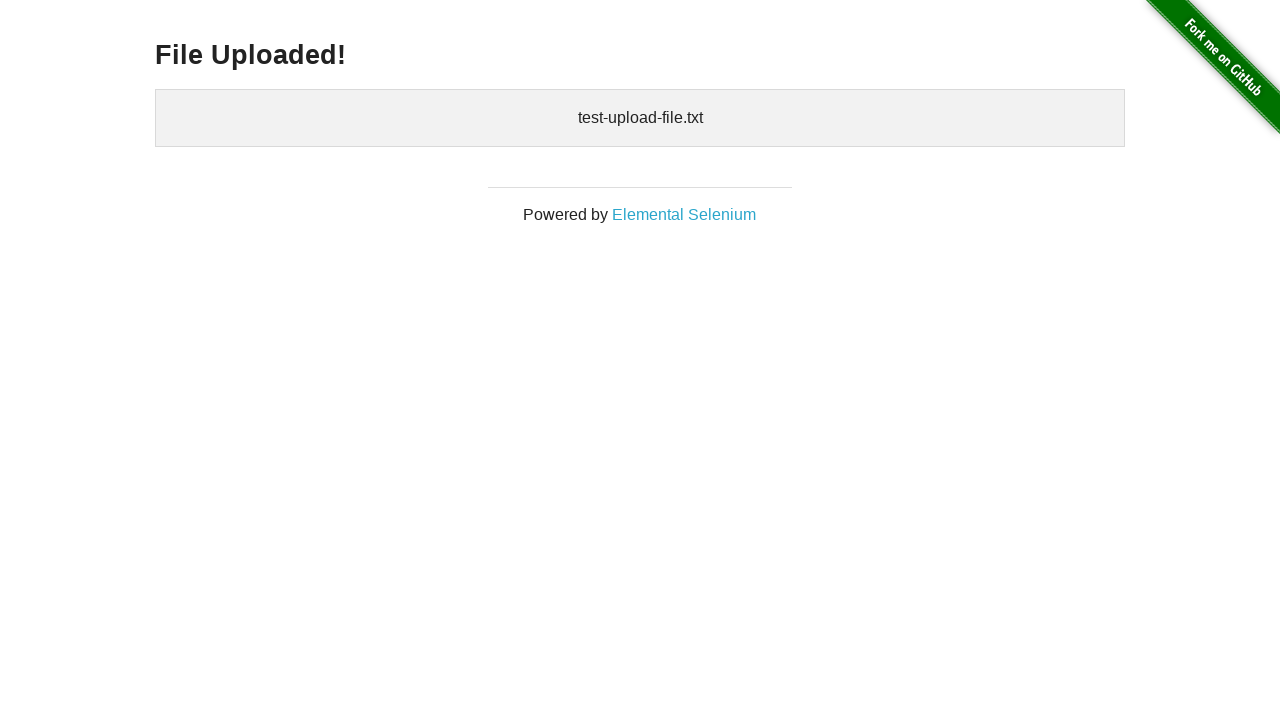

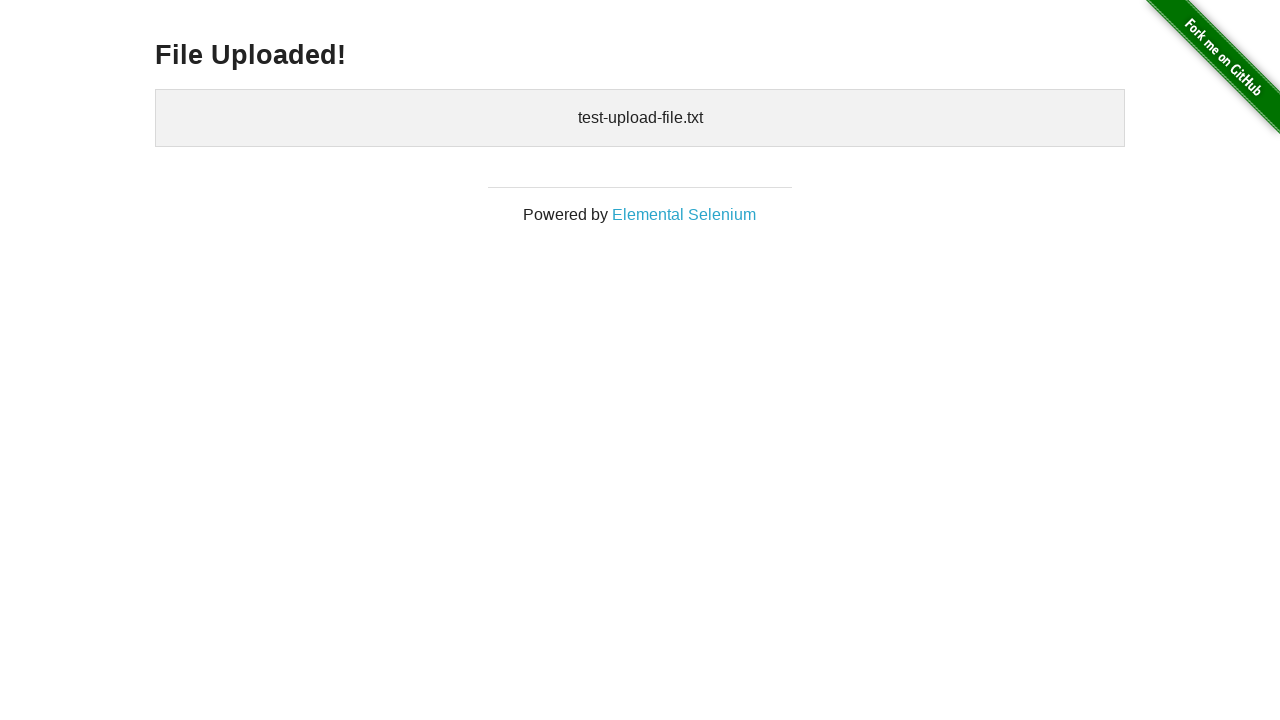